Tests checkbox functionality by toggling both checkboxes on the page

Starting URL: https://the-internet.herokuapp.com/checkboxes

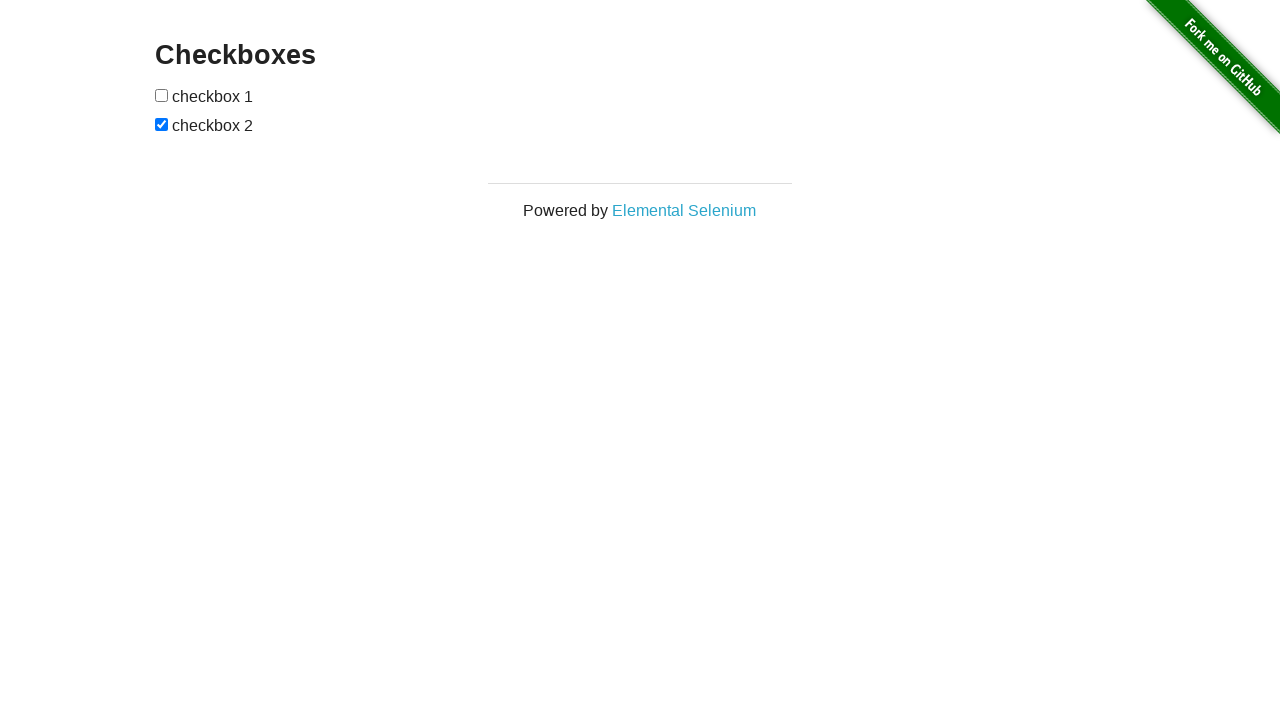

Clicked first checkbox to toggle it on at (162, 95) on form > input:nth-child(1)
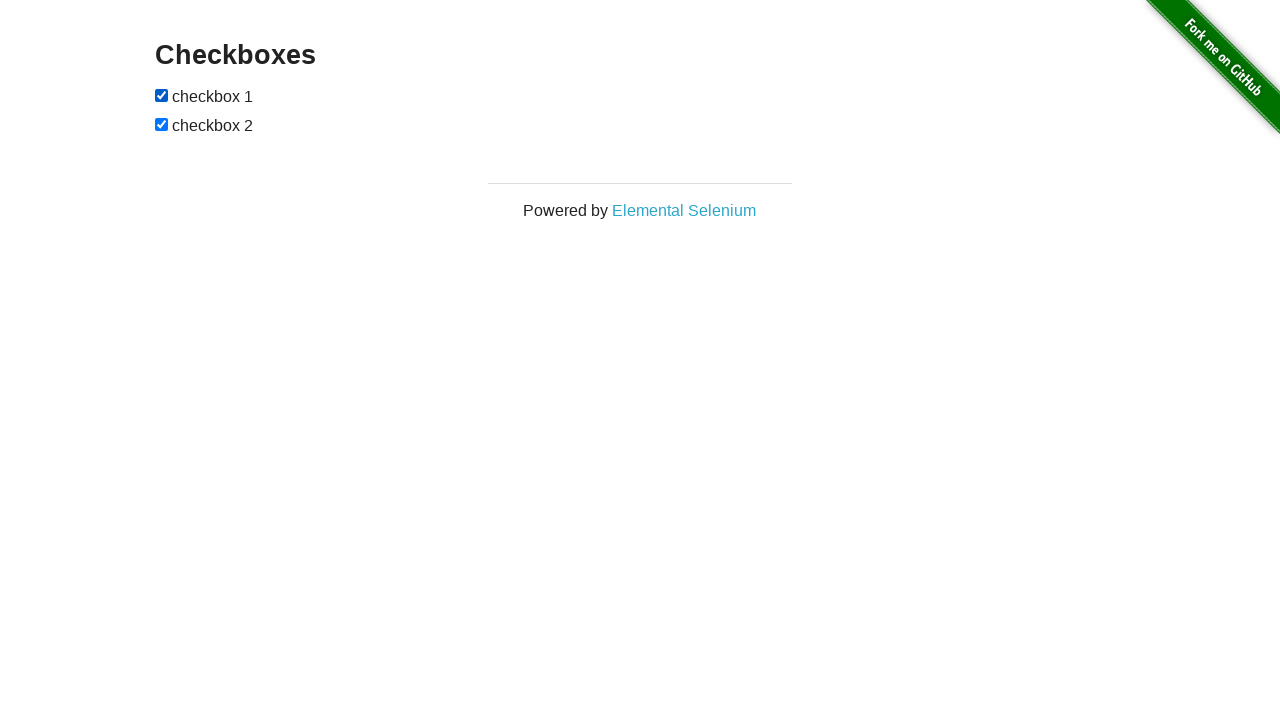

Clicked second checkbox to toggle it off at (162, 124) on form > input:nth-child(3)
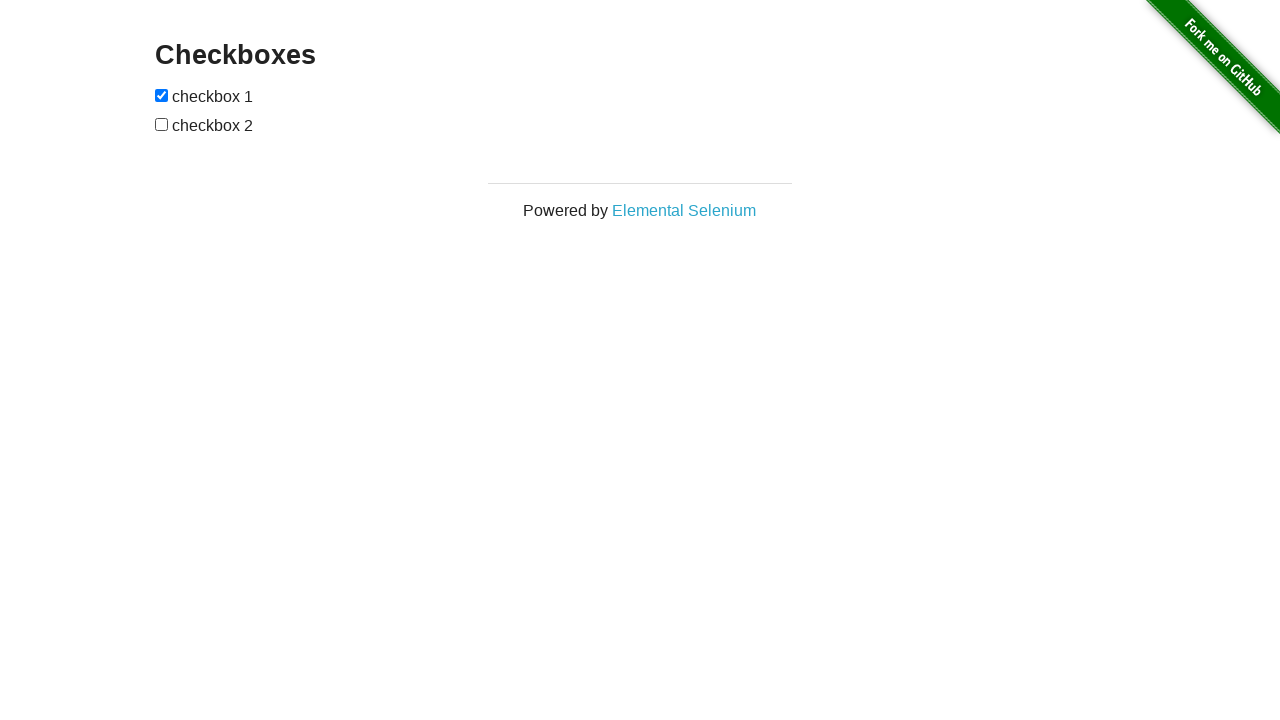

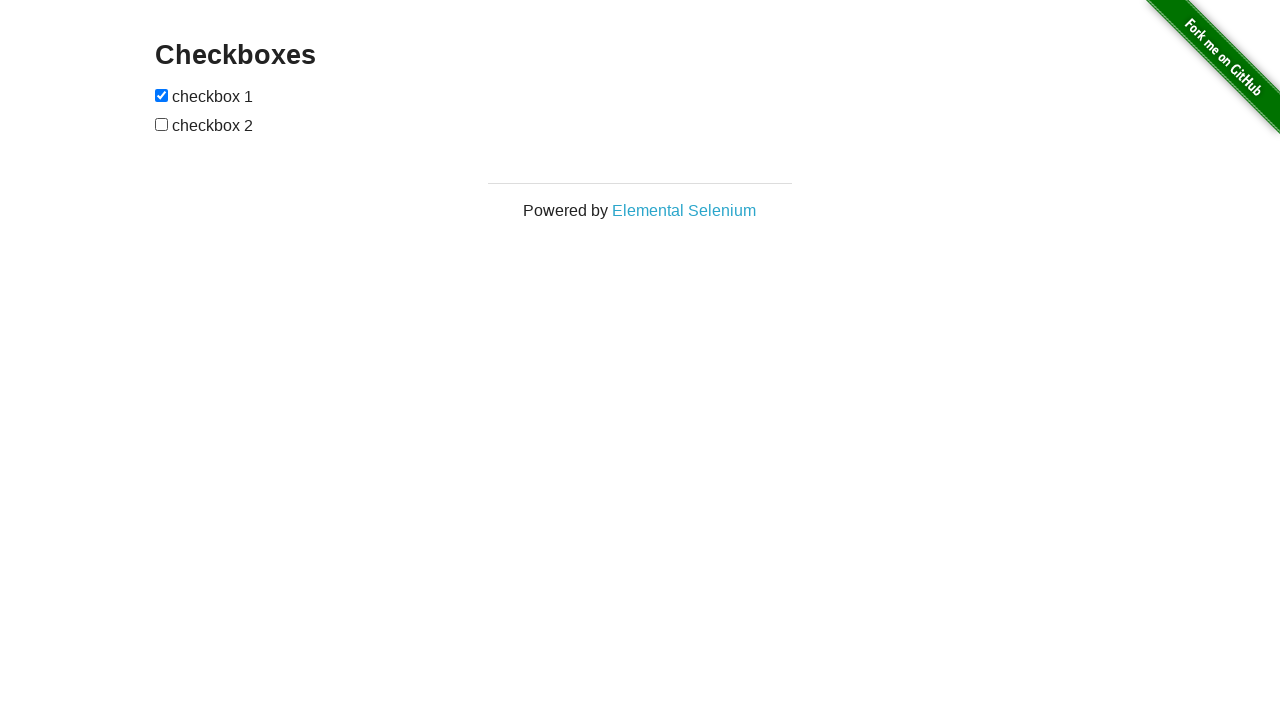